Navigates to test cases page and clicks on My Account link to open the account page

Starting URL: https://practice.automationtesting.in/test-cases/

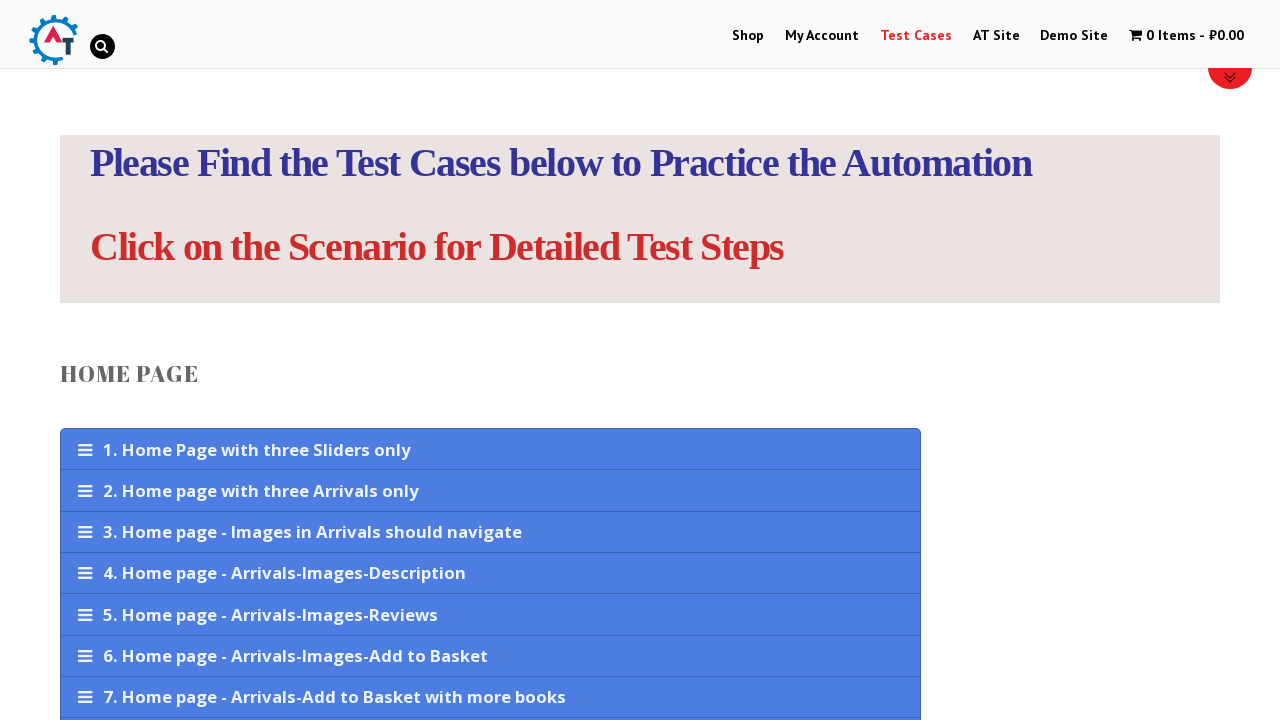

Clicked on My Account link to open the account page at (822, 36) on text=My Account
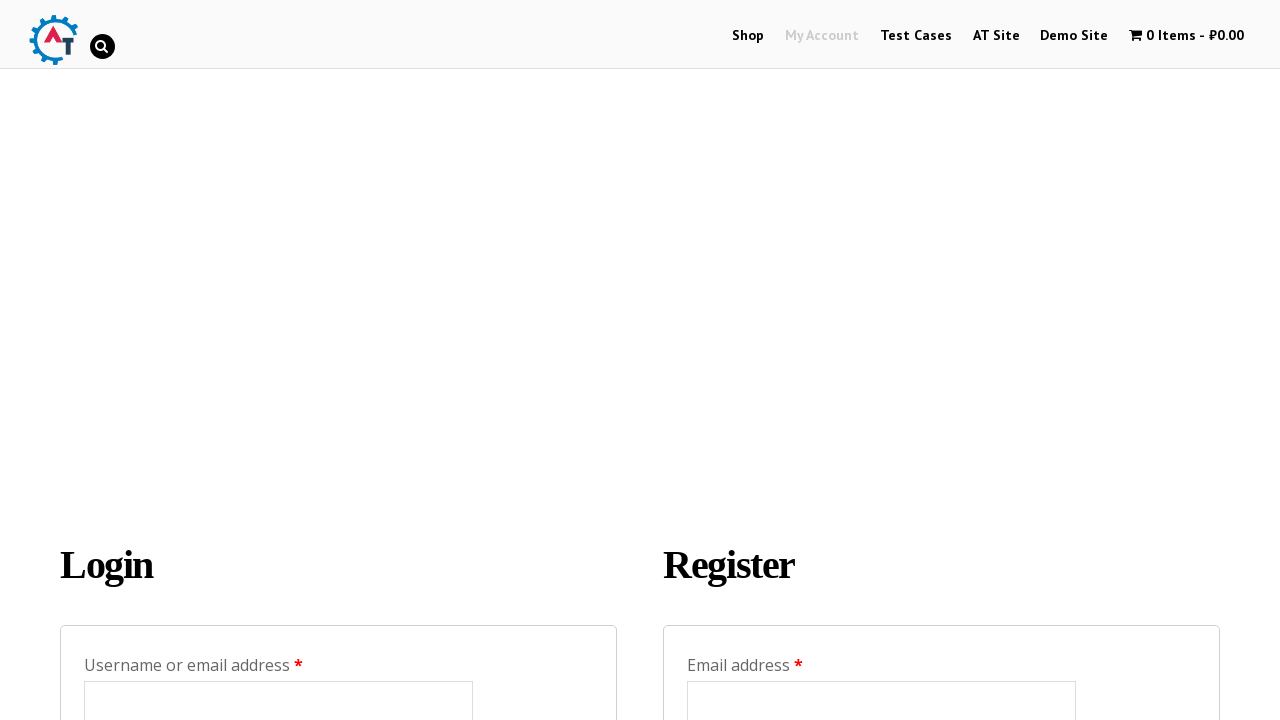

Account page loaded and network idle
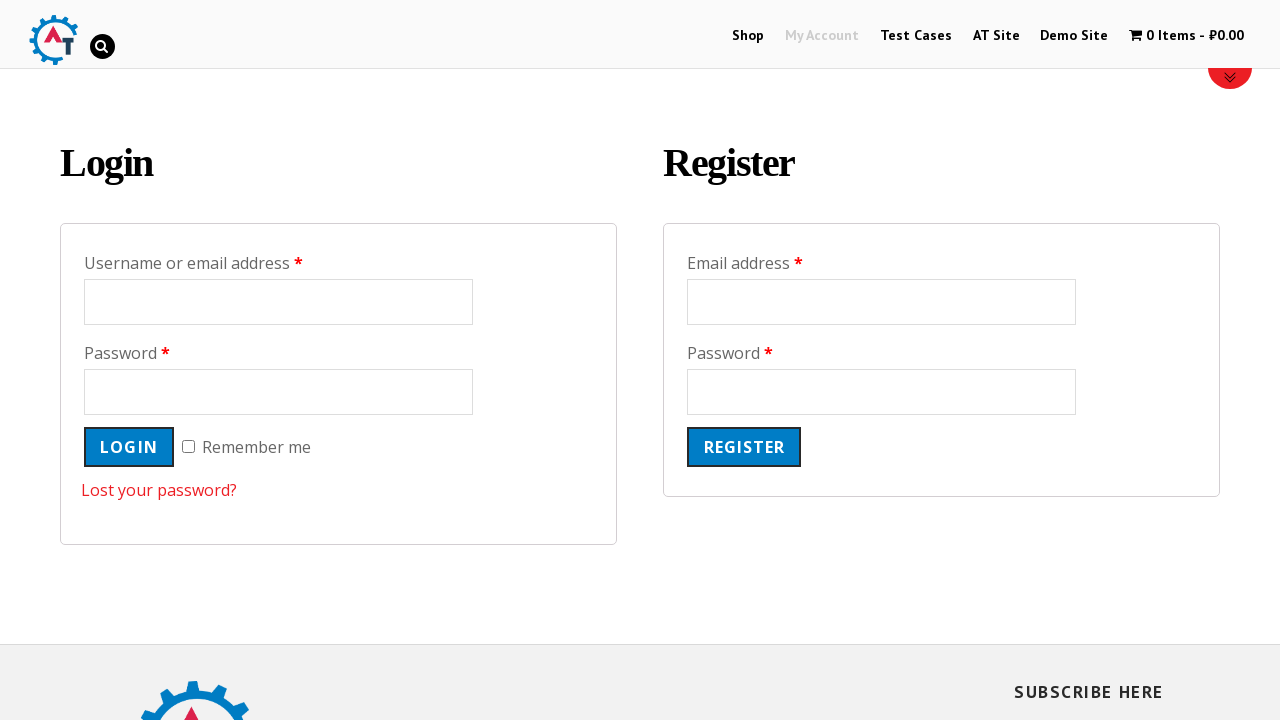

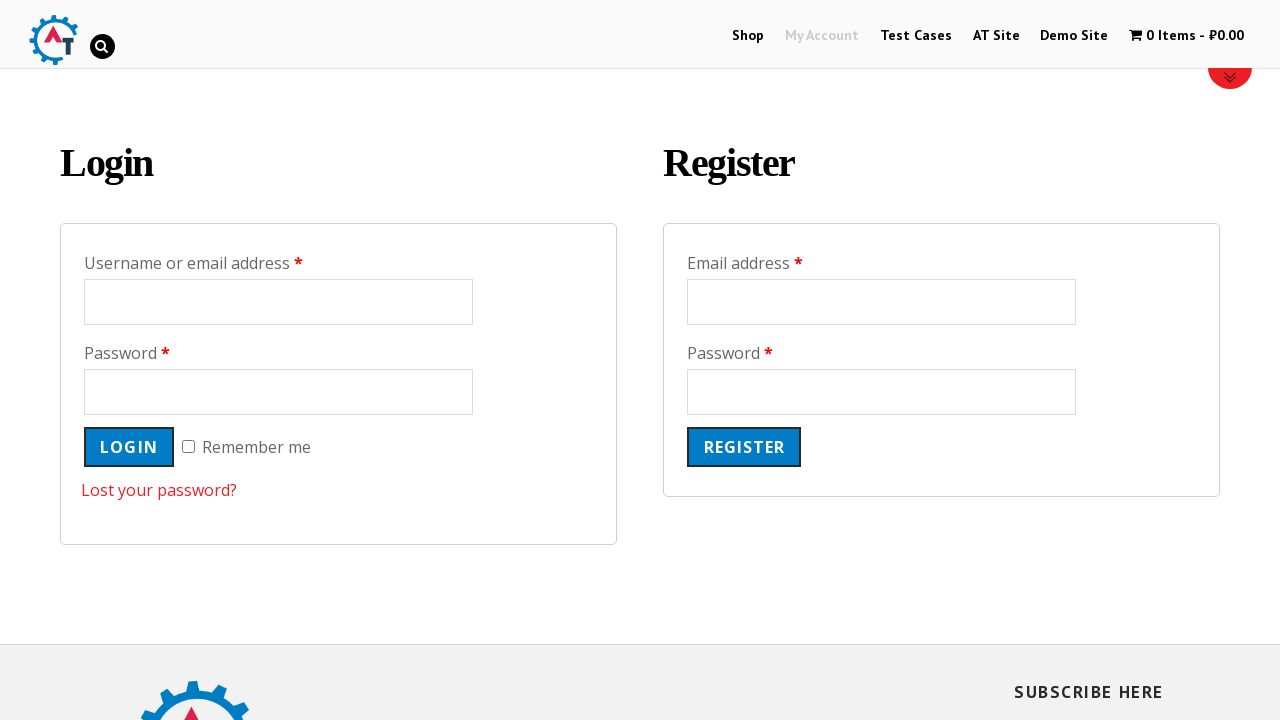